Navigates to a page, clicks on a dynamically calculated link text, then fills out a form with personal information and submits it

Starting URL: https://suninjuly.github.io/find_link_text

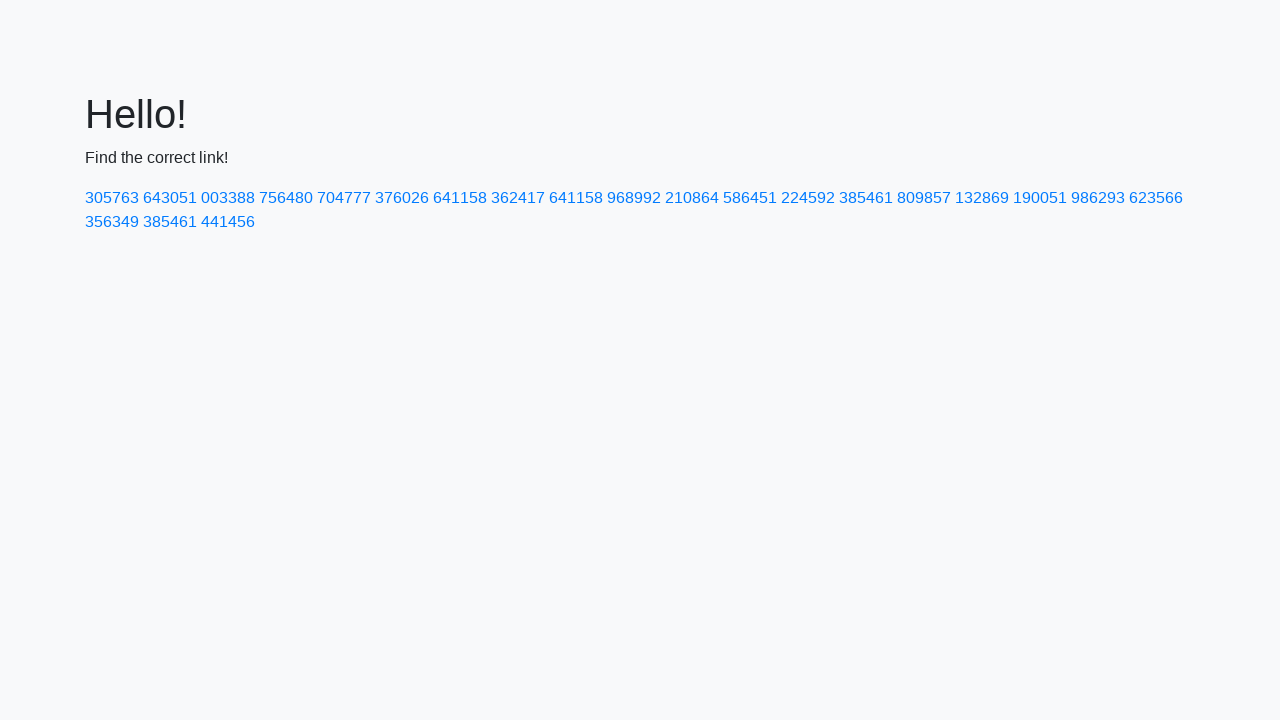

Navigated to https://suninjuly.github.io/find_link_text
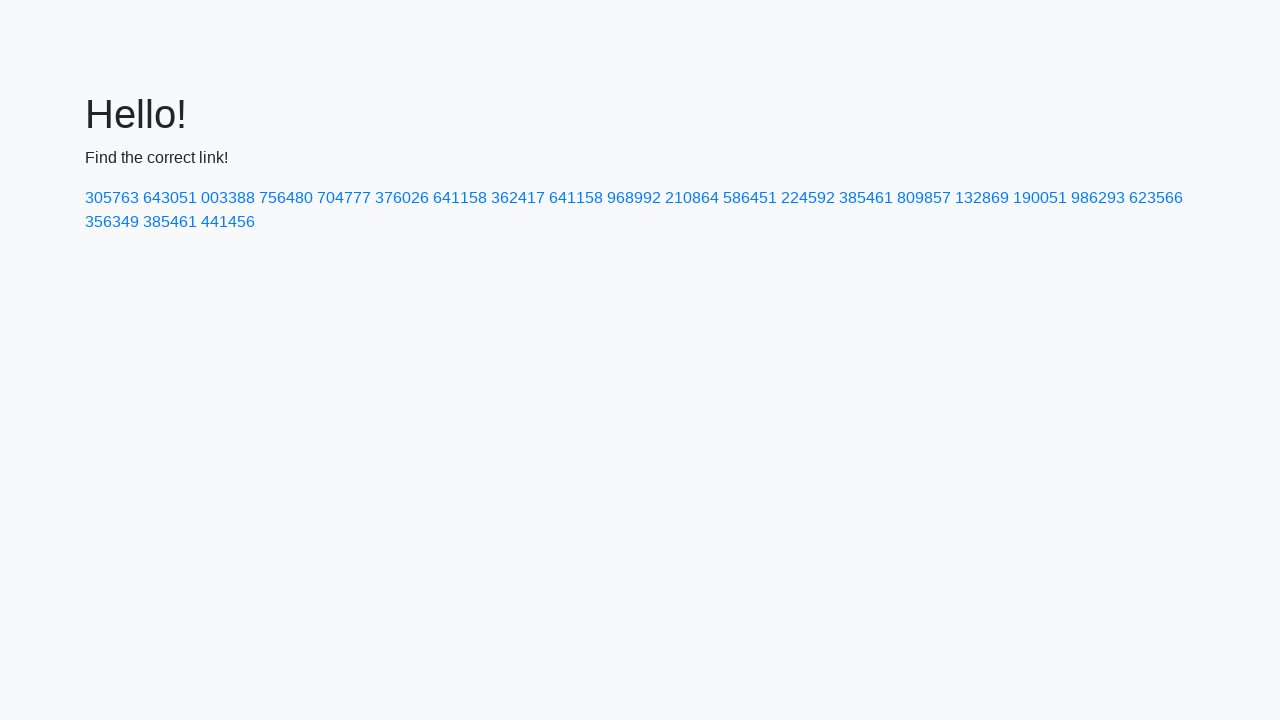

Clicked on dynamically calculated link with text '224592' at (808, 198) on a:has-text('224592')
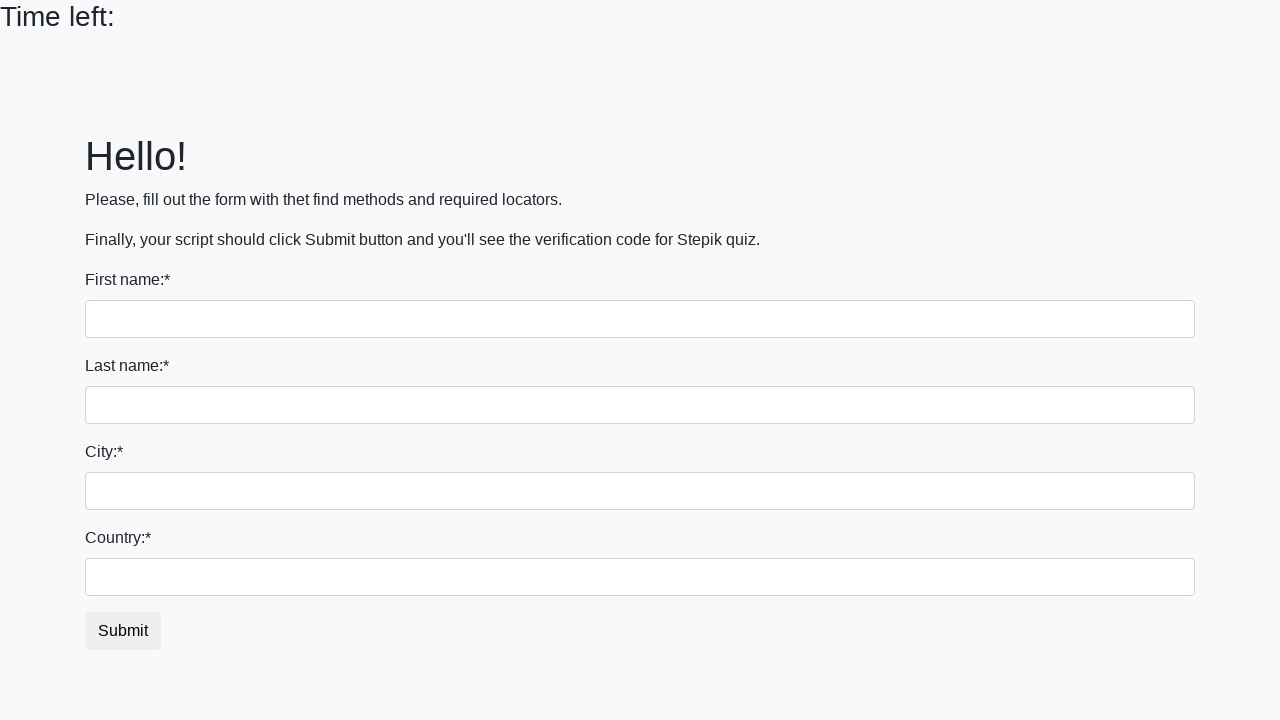

Filled first name field with 'Oleg' on input:first-of-type
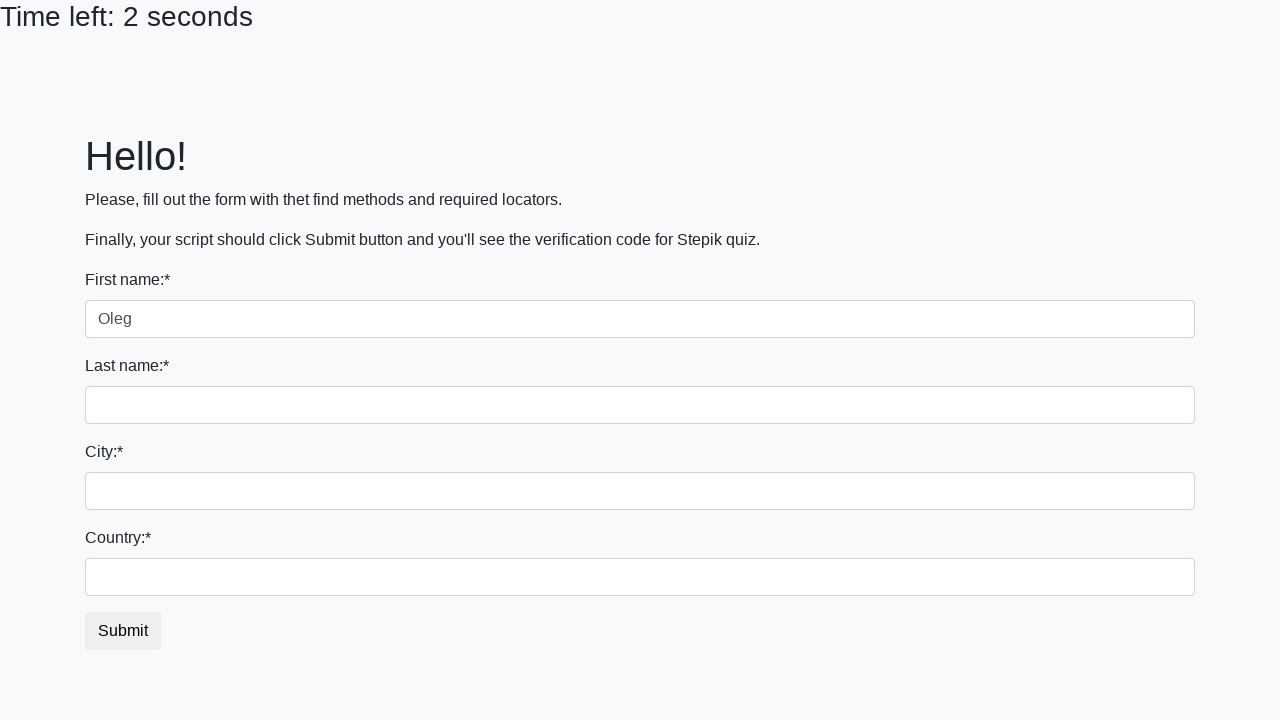

Filled last name field with 'Ivanov' on input[name='last_name']
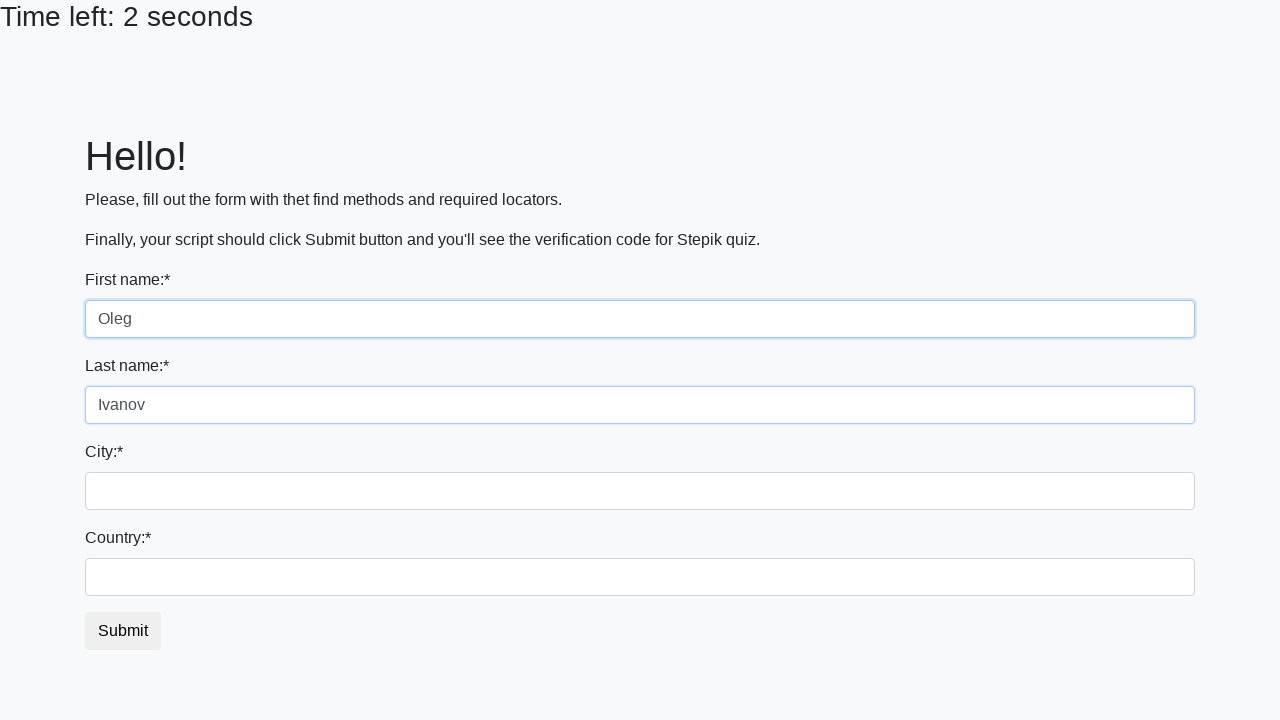

Filled city field with 'Tomsk' on .city
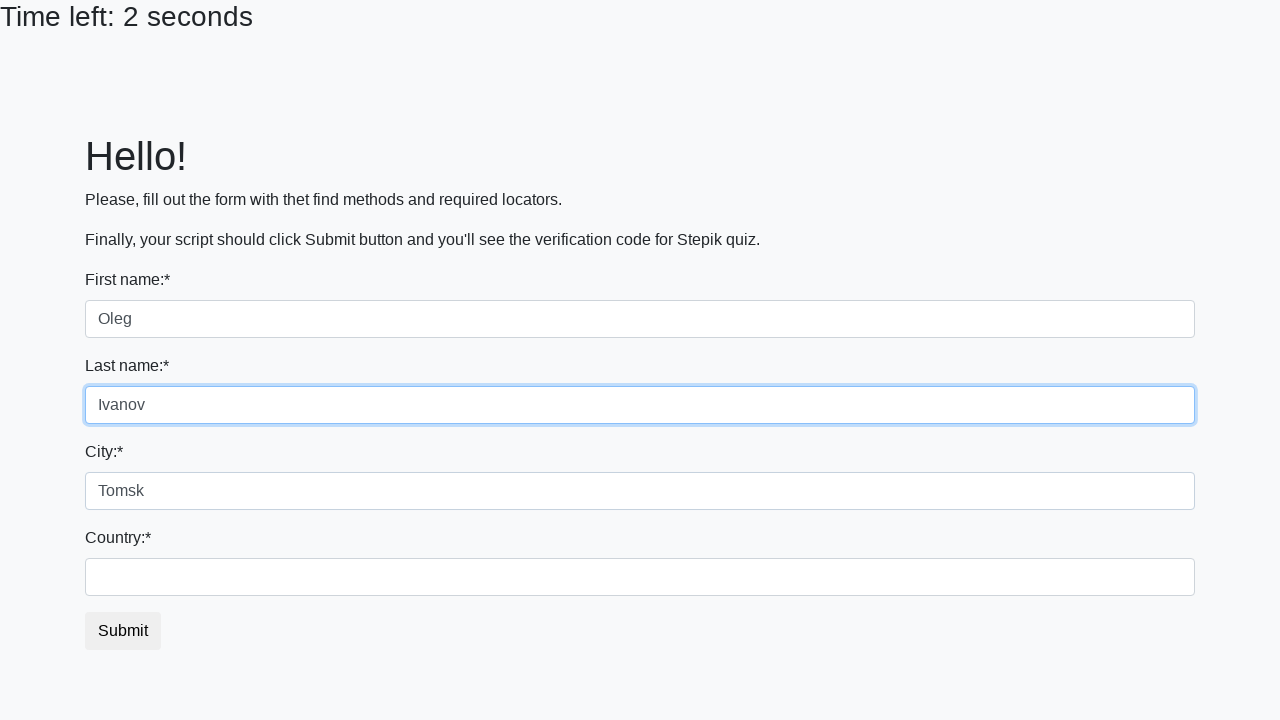

Filled country field with 'Russia' on #country
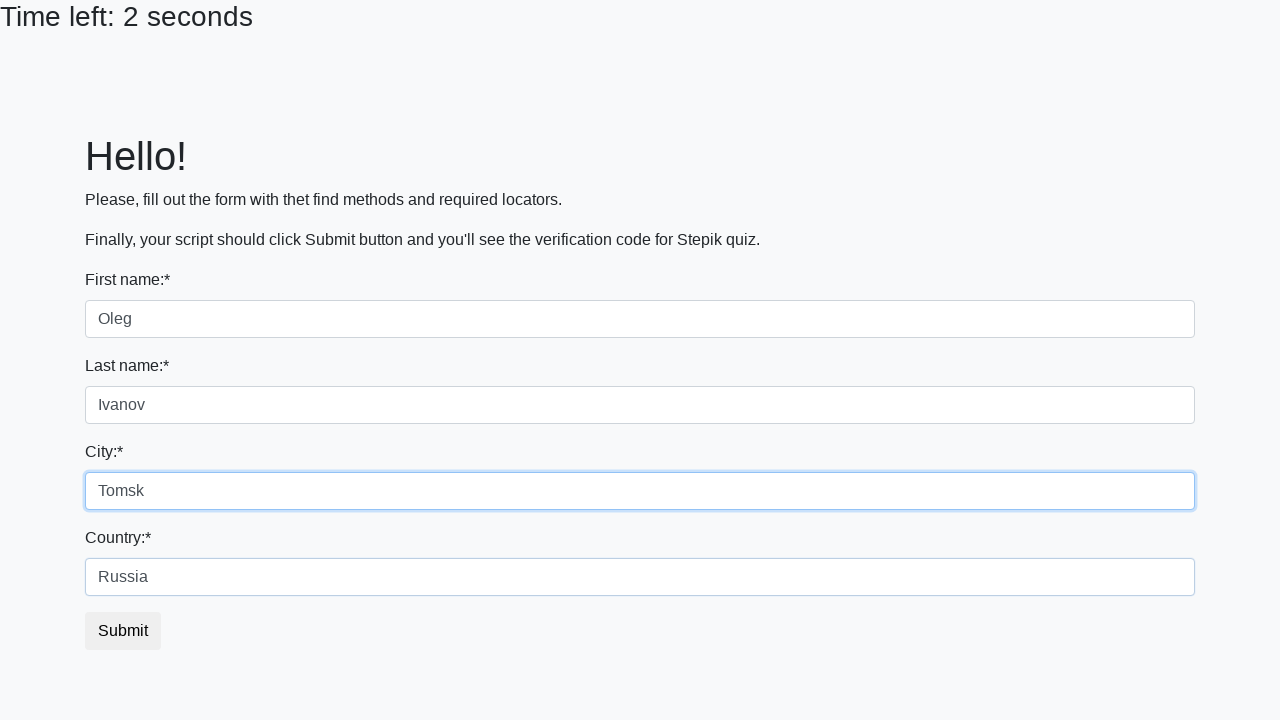

Clicked submit button to submit form at (123, 631) on button.btn
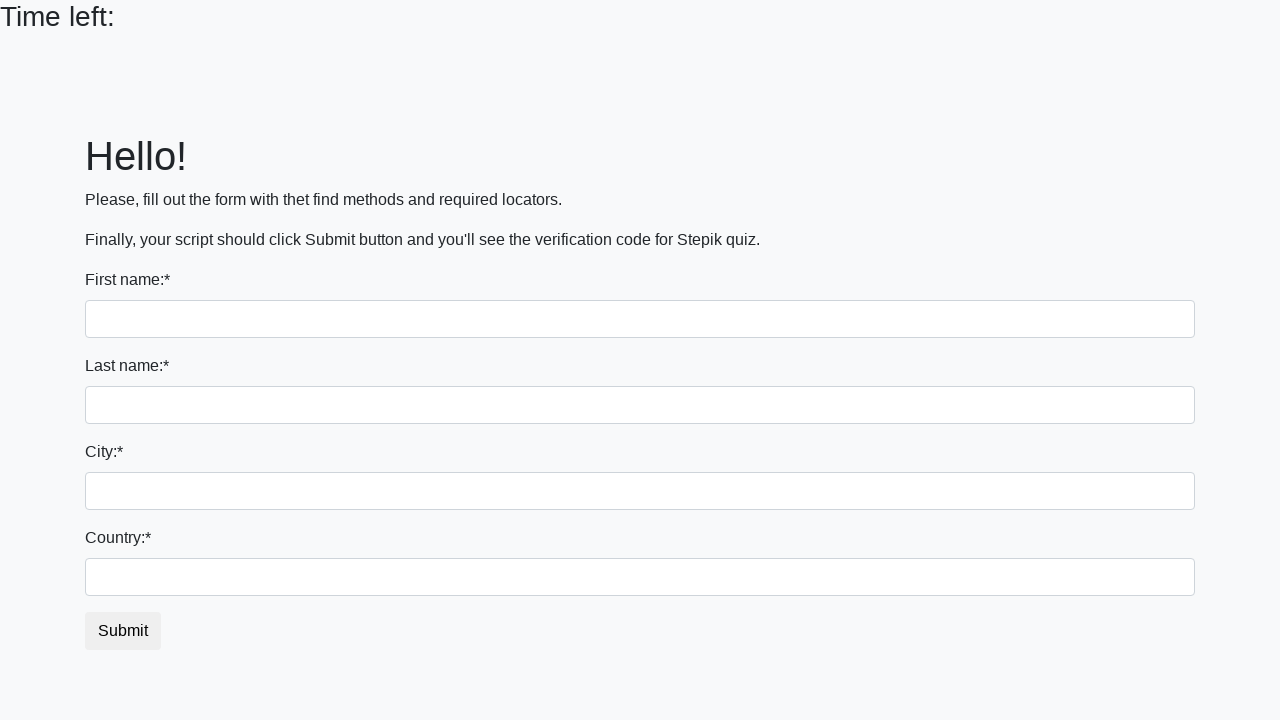

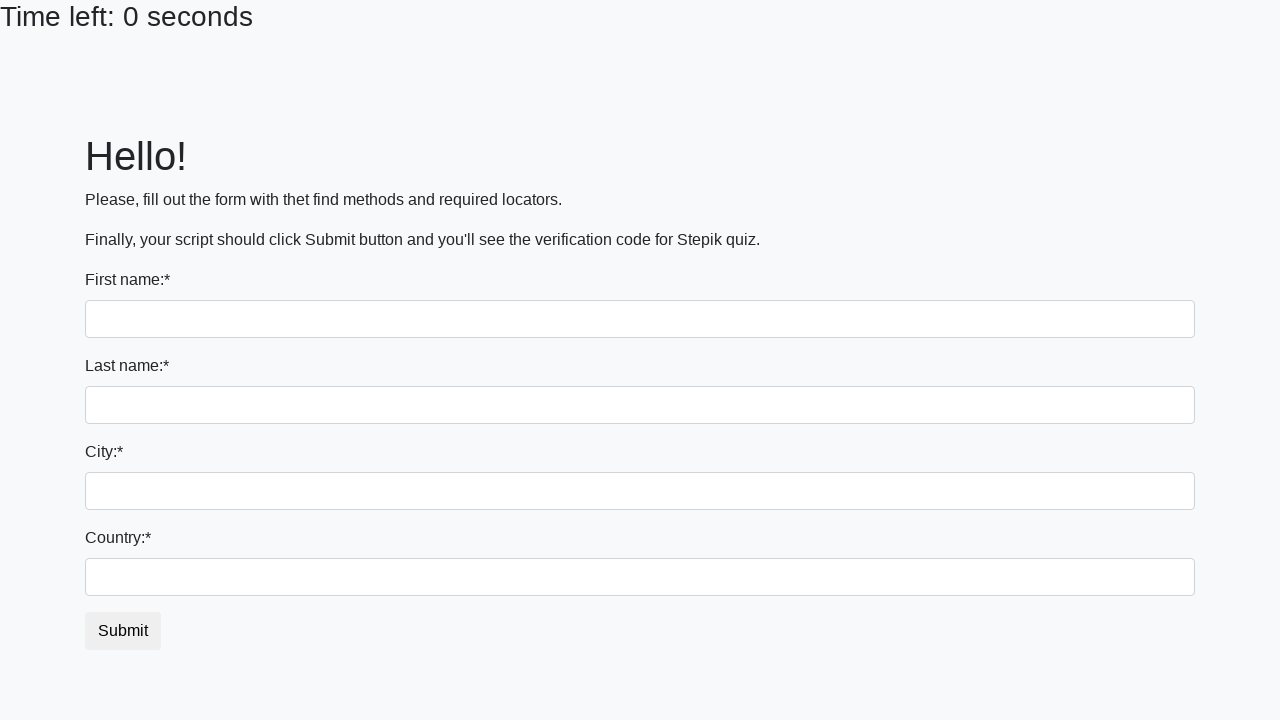